Tests that the 'complete all' checkbox updates its state when individual items are completed or cleared.

Starting URL: https://demo.playwright.dev/todomvc

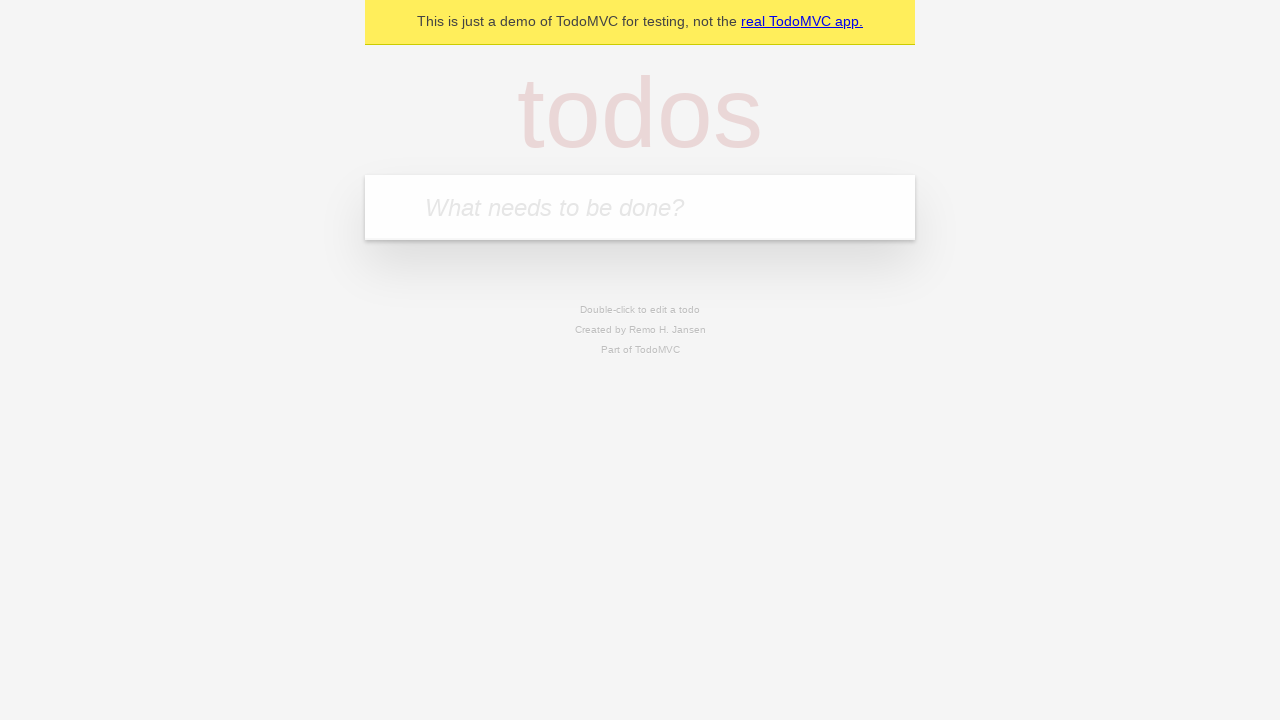

Filled todo input with 'buy some cheese' on internal:attr=[placeholder="What needs to be done?"i]
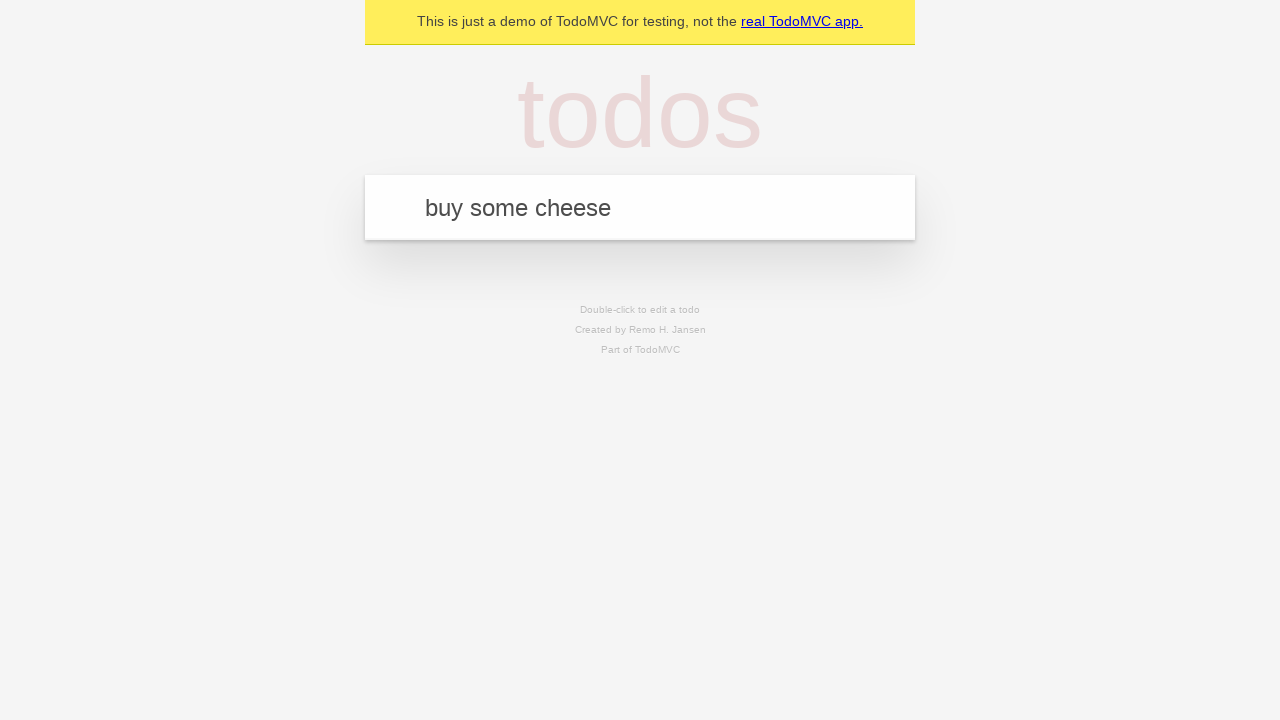

Pressed Enter to add first todo on internal:attr=[placeholder="What needs to be done?"i]
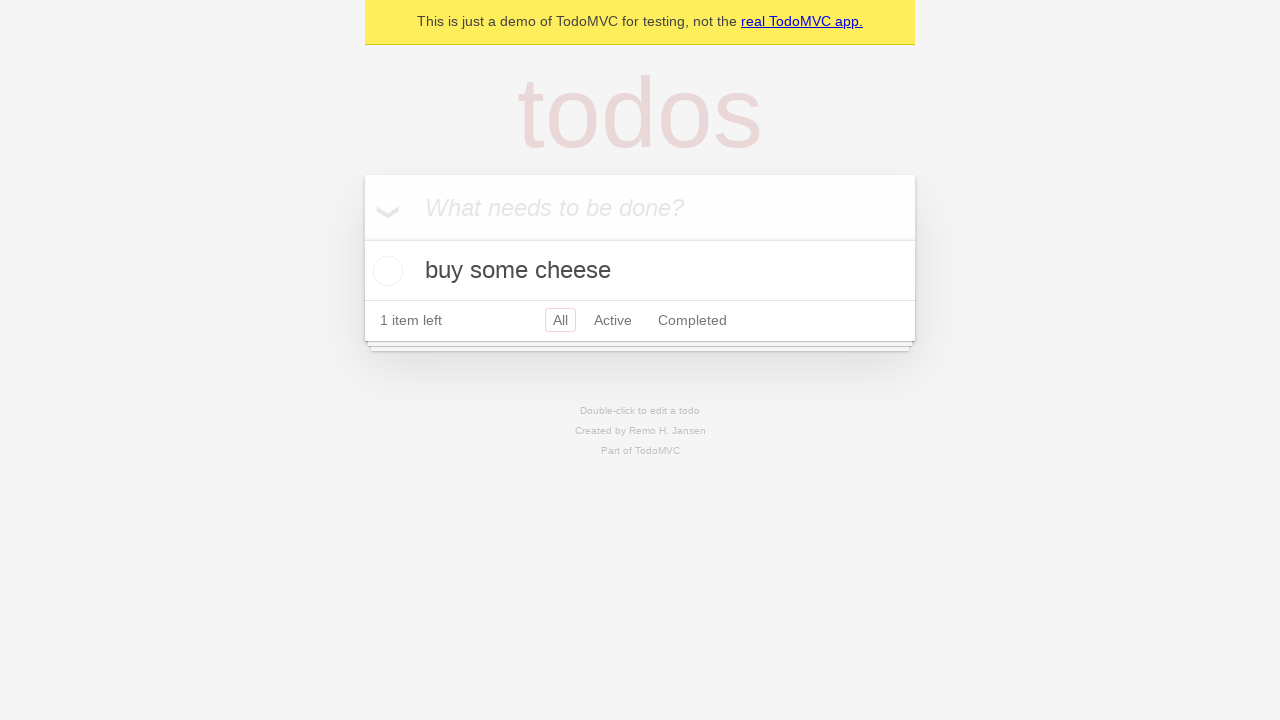

Filled todo input with 'feed the cat' on internal:attr=[placeholder="What needs to be done?"i]
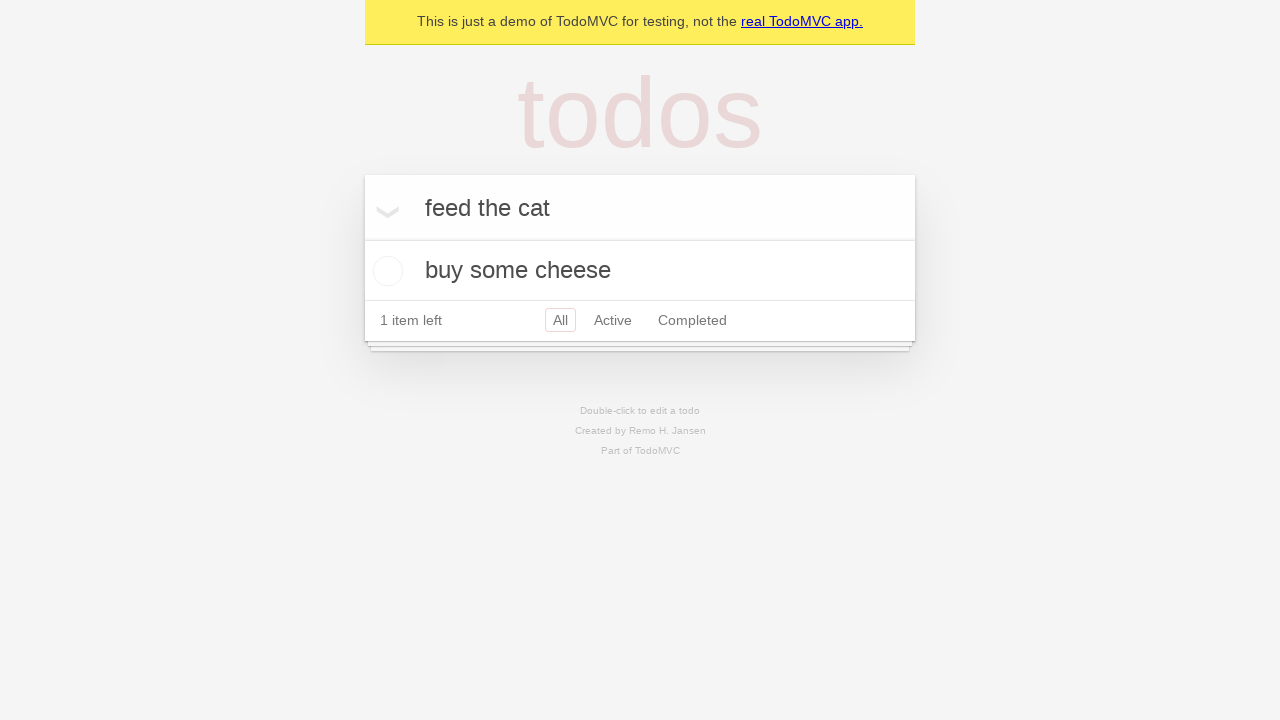

Pressed Enter to add second todo on internal:attr=[placeholder="What needs to be done?"i]
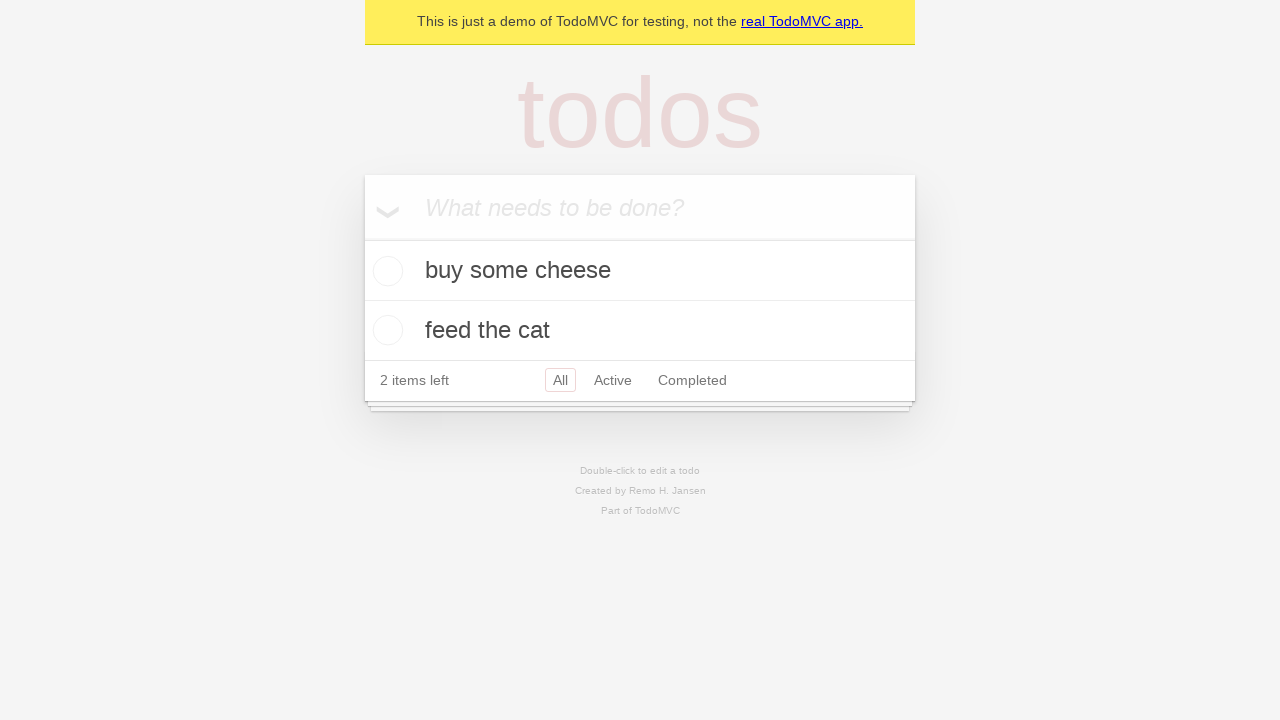

Filled todo input with 'book a doctors appointment' on internal:attr=[placeholder="What needs to be done?"i]
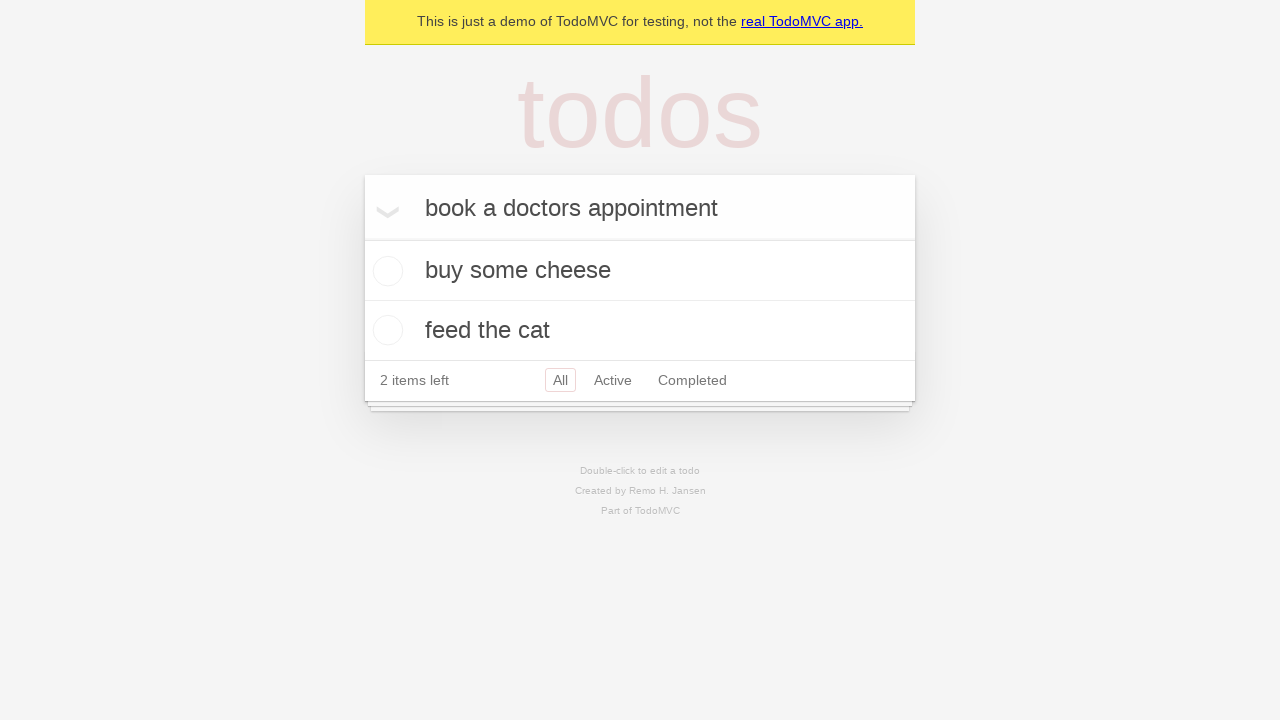

Pressed Enter to add third todo on internal:attr=[placeholder="What needs to be done?"i]
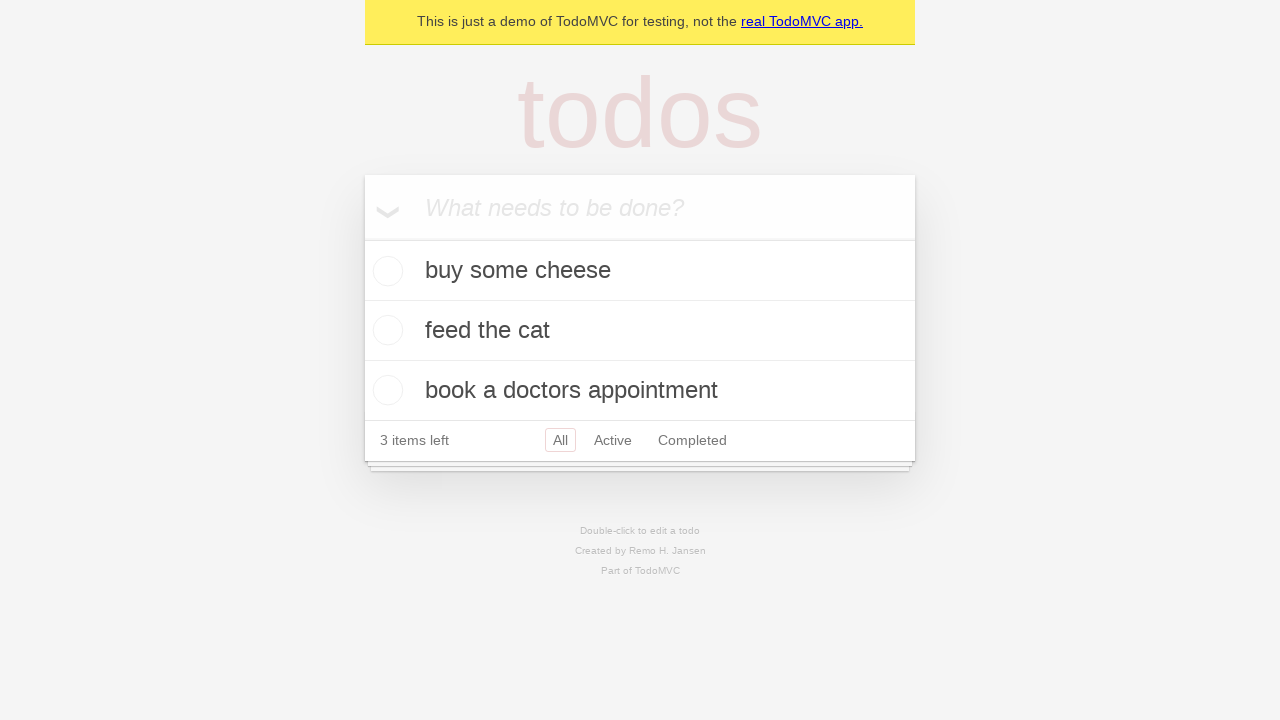

Checked 'Mark all as complete' checkbox at (362, 238) on internal:label="Mark all as complete"i
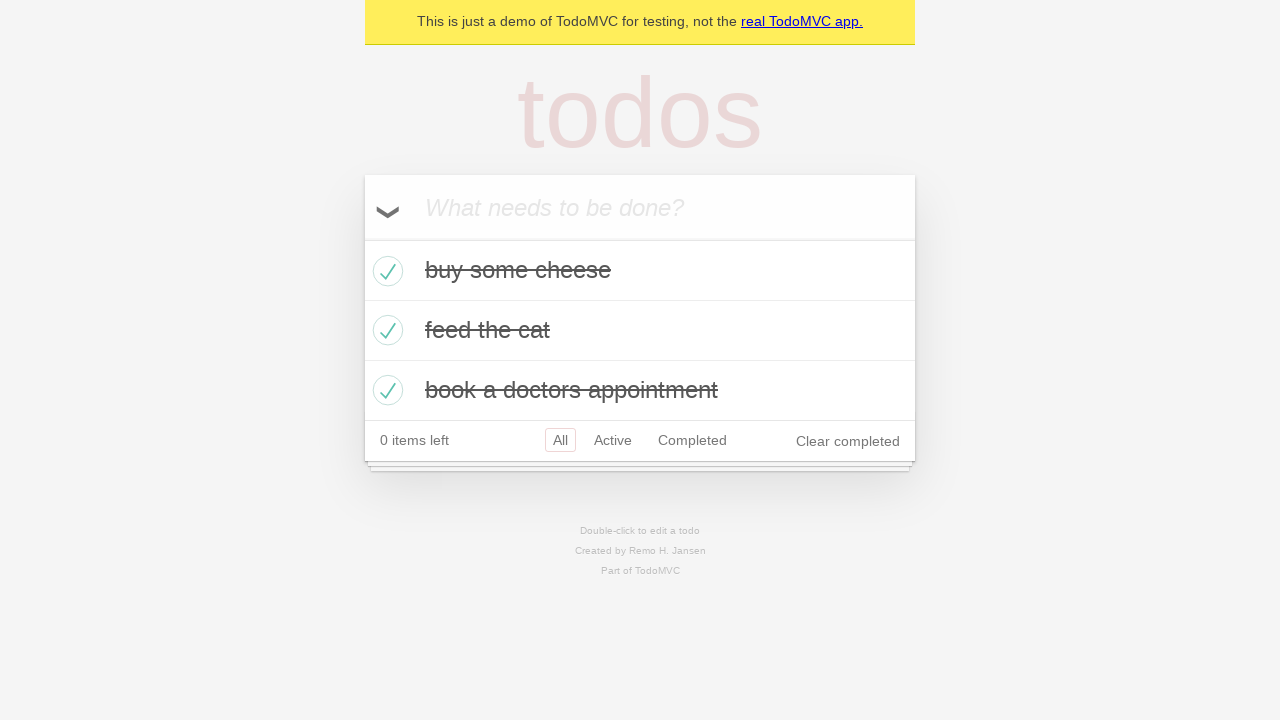

Unchecked the first todo item at (385, 271) on internal:testid=[data-testid="todo-item"s] >> nth=0 >> internal:role=checkbox
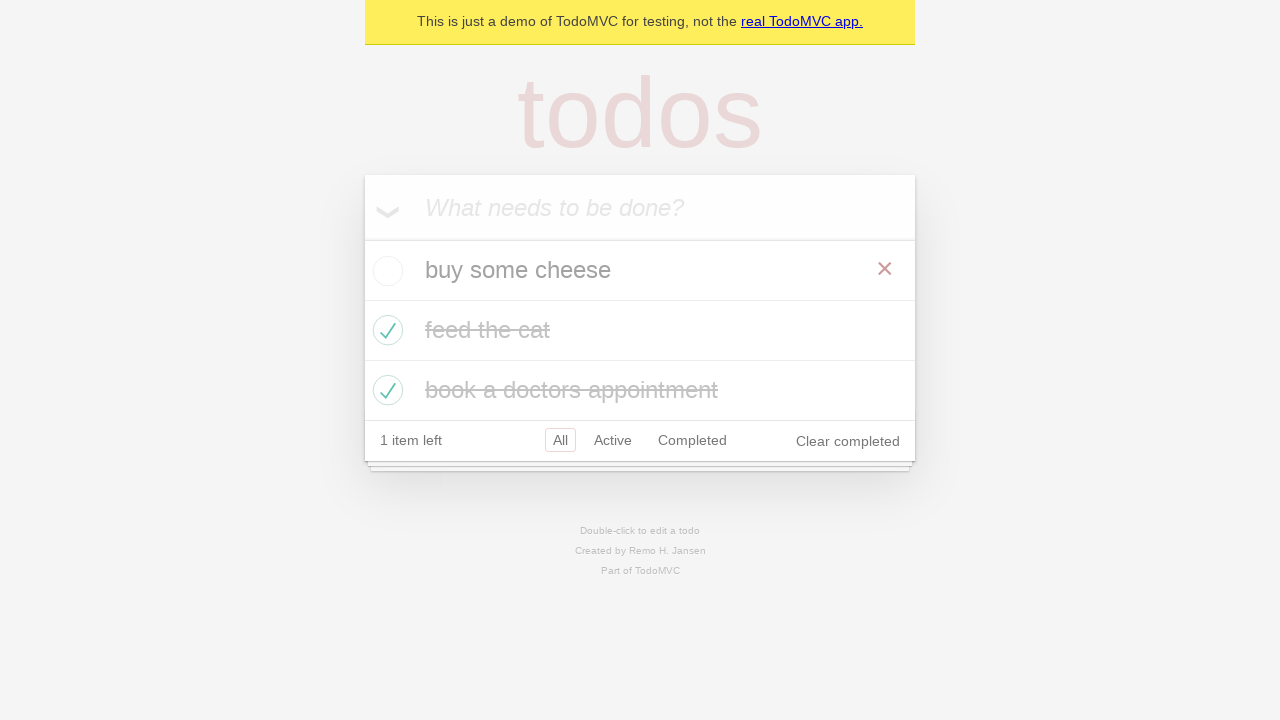

Checked the first todo item again at (385, 271) on internal:testid=[data-testid="todo-item"s] >> nth=0 >> internal:role=checkbox
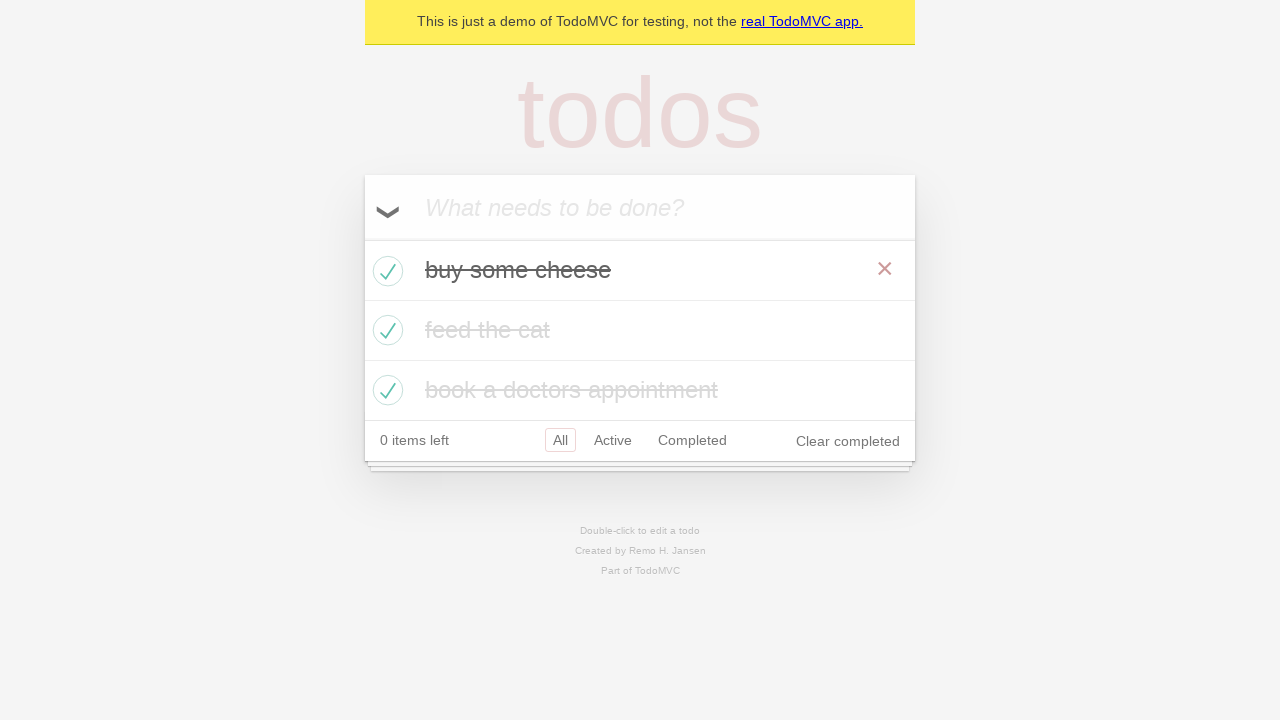

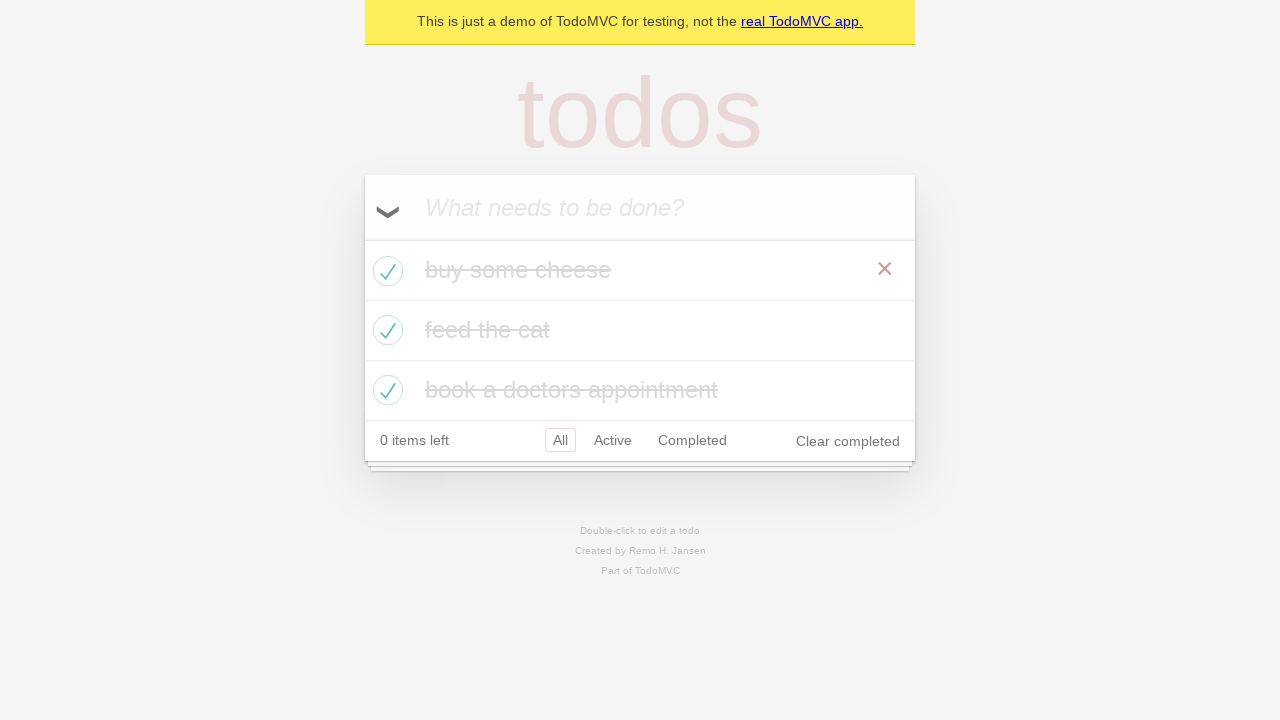